Tests browser window handling by navigating to Selenium documentation, clicking a link that opens a new window, and capturing the window handles for both parent and child windows.

Starting URL: https://www.selenium.dev/documentation/webdriver/interactions/windows/#windows-and-tabs

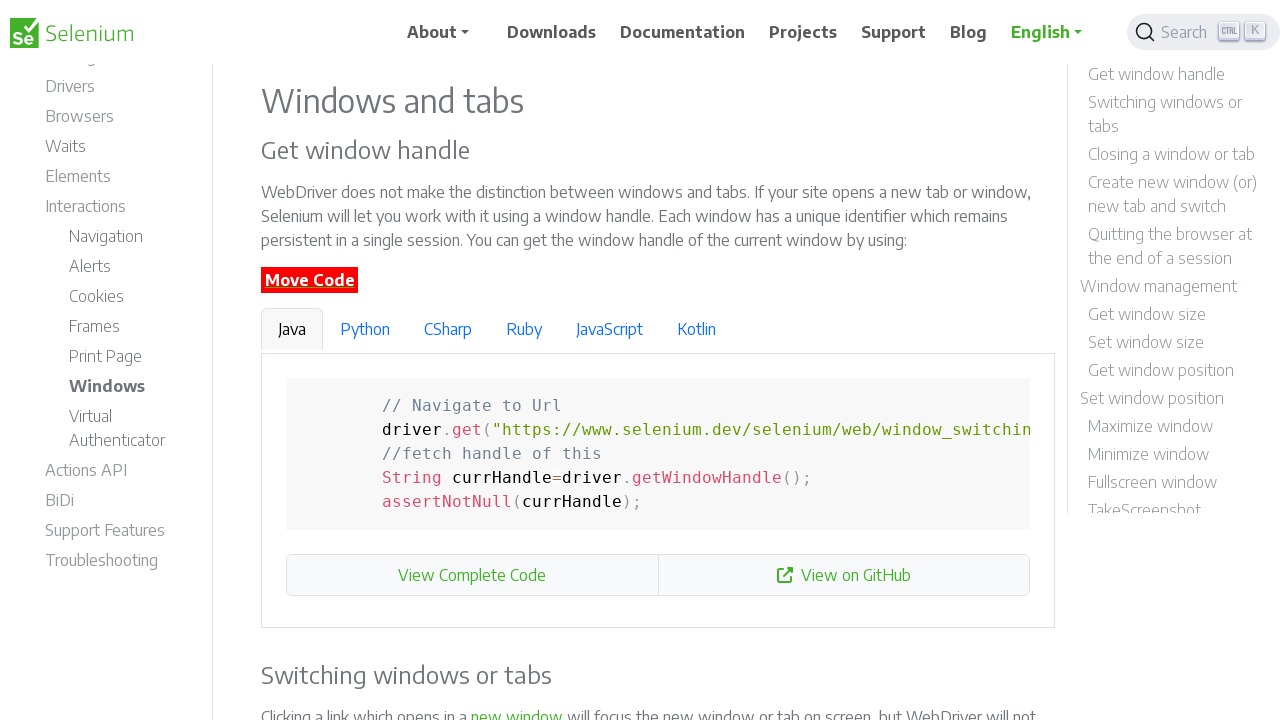

Navigated to Selenium WebDriver windows and tabs documentation
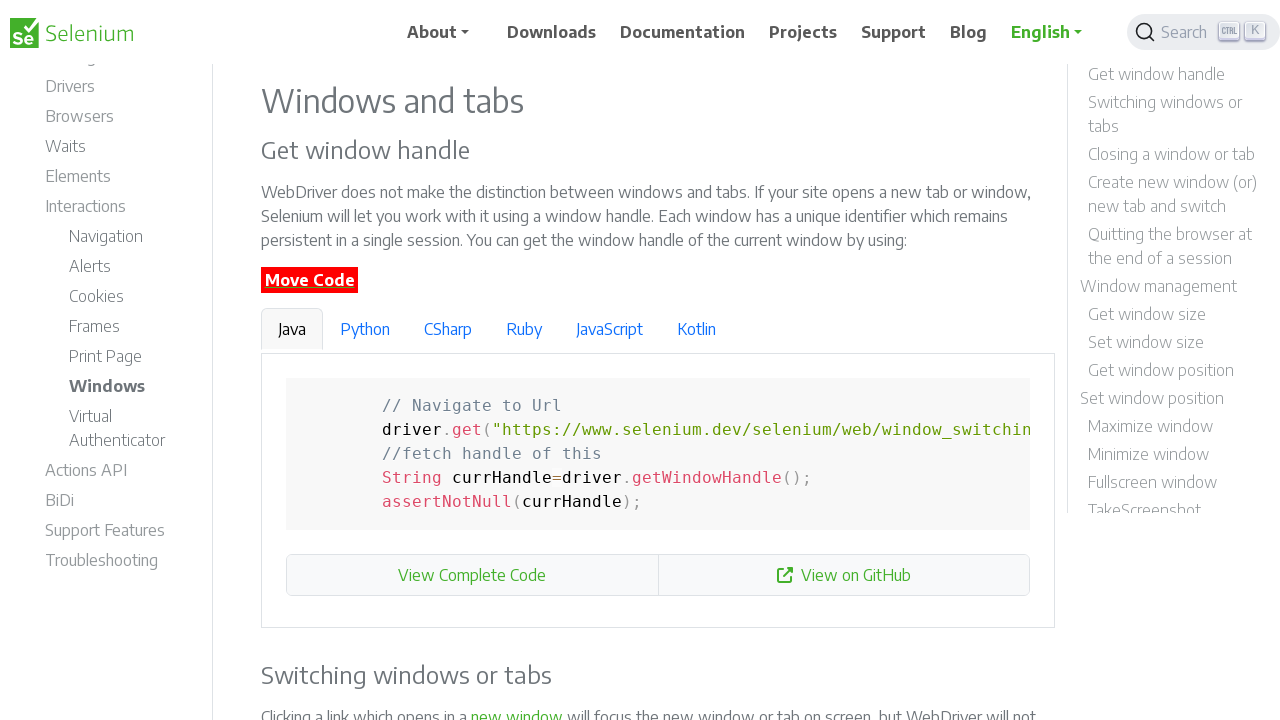

Clicked on 'new window' link to open a new browser window at (1178, 196) on text=new window
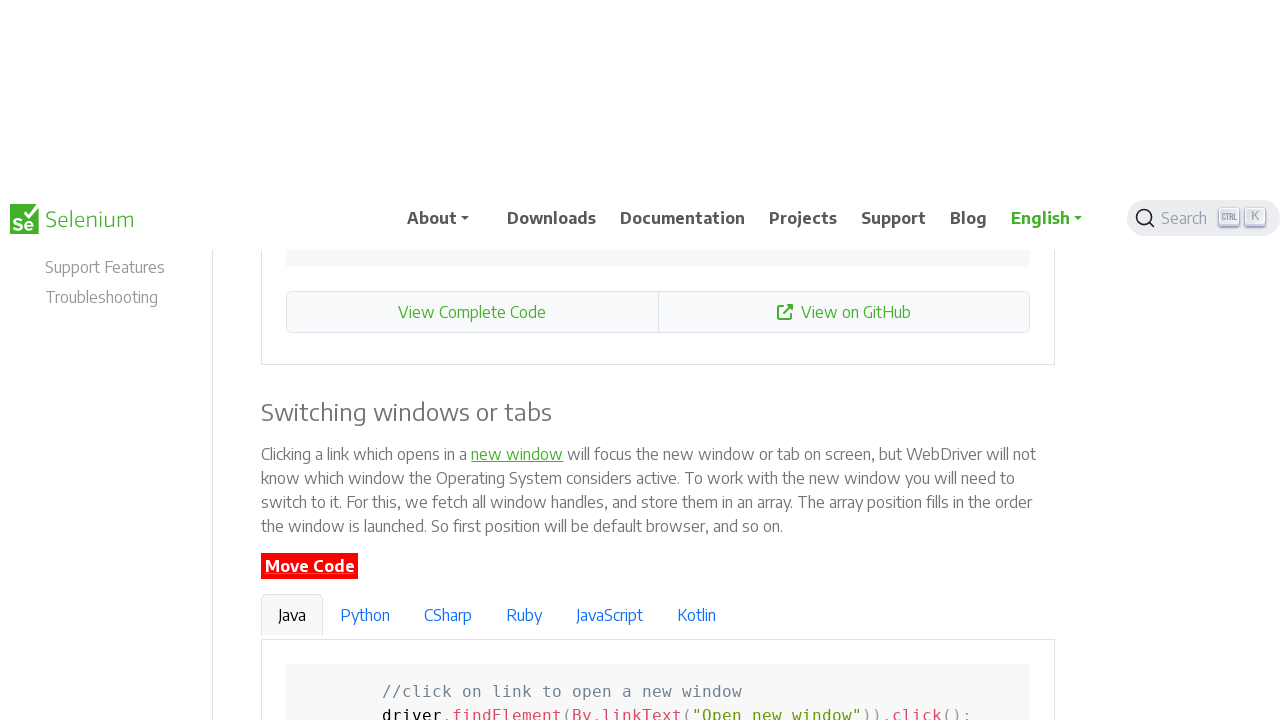

Waited for new window/tab to open
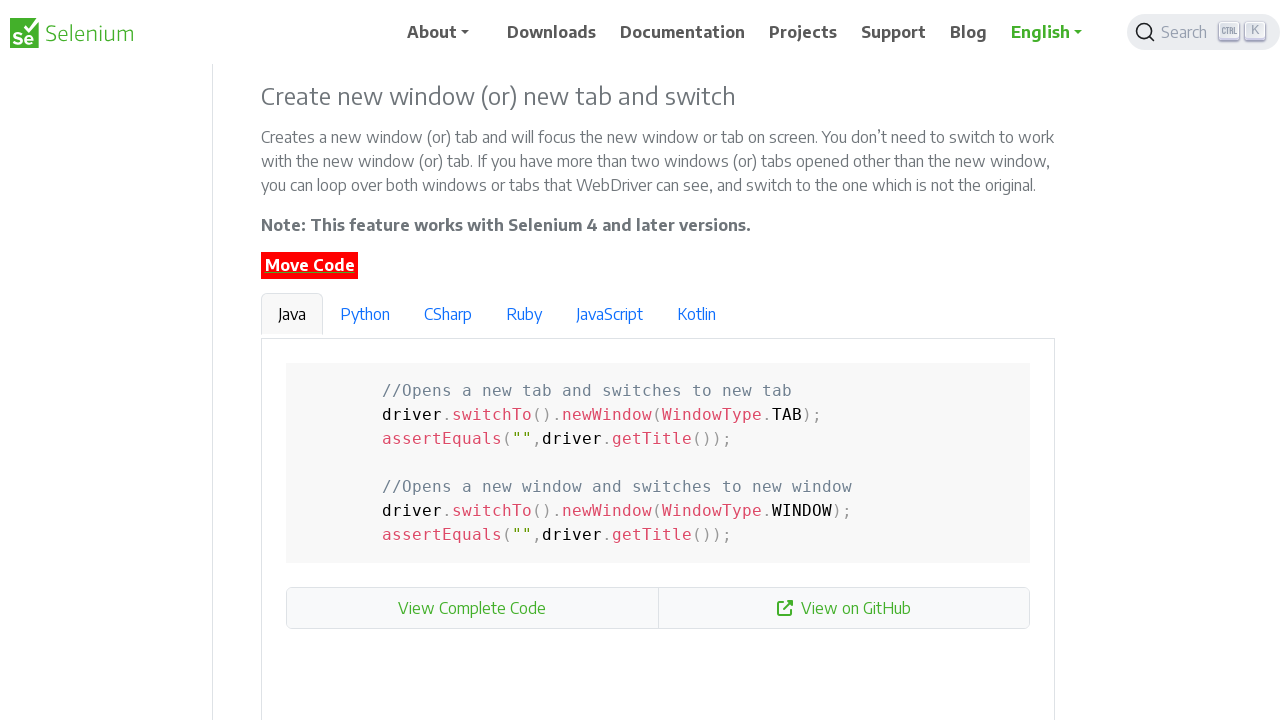

Retrieved all pages (windows/tabs) from the context
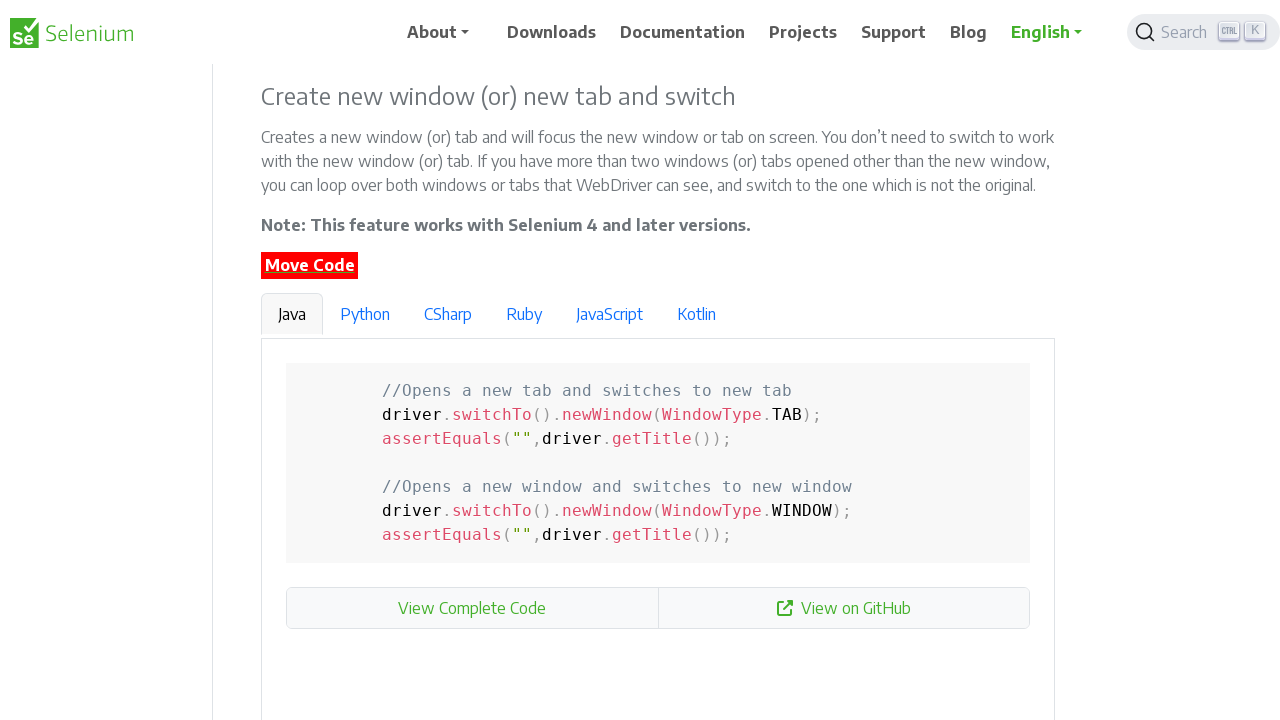

Captured parent window URL: https://www.selenium.dev/documentation/webdriver/interactions/windows/#create-new-window-or-new-tab-and-switch (Total windows: 1)
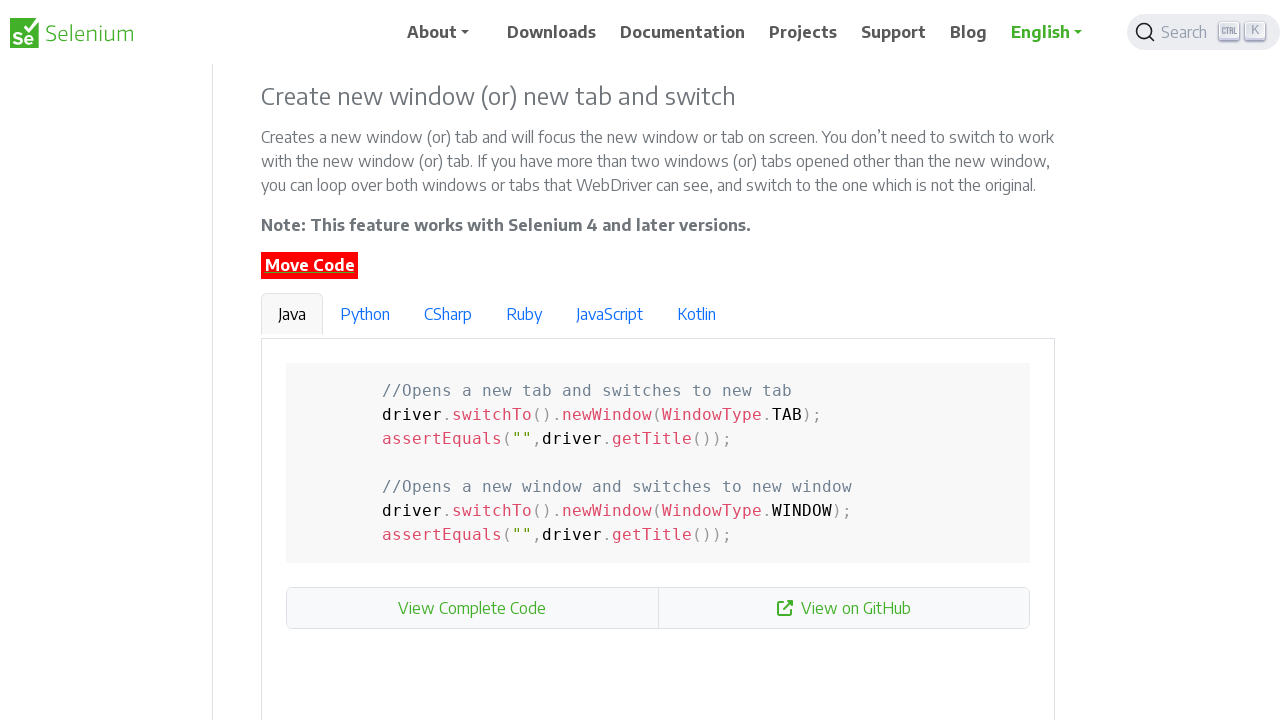

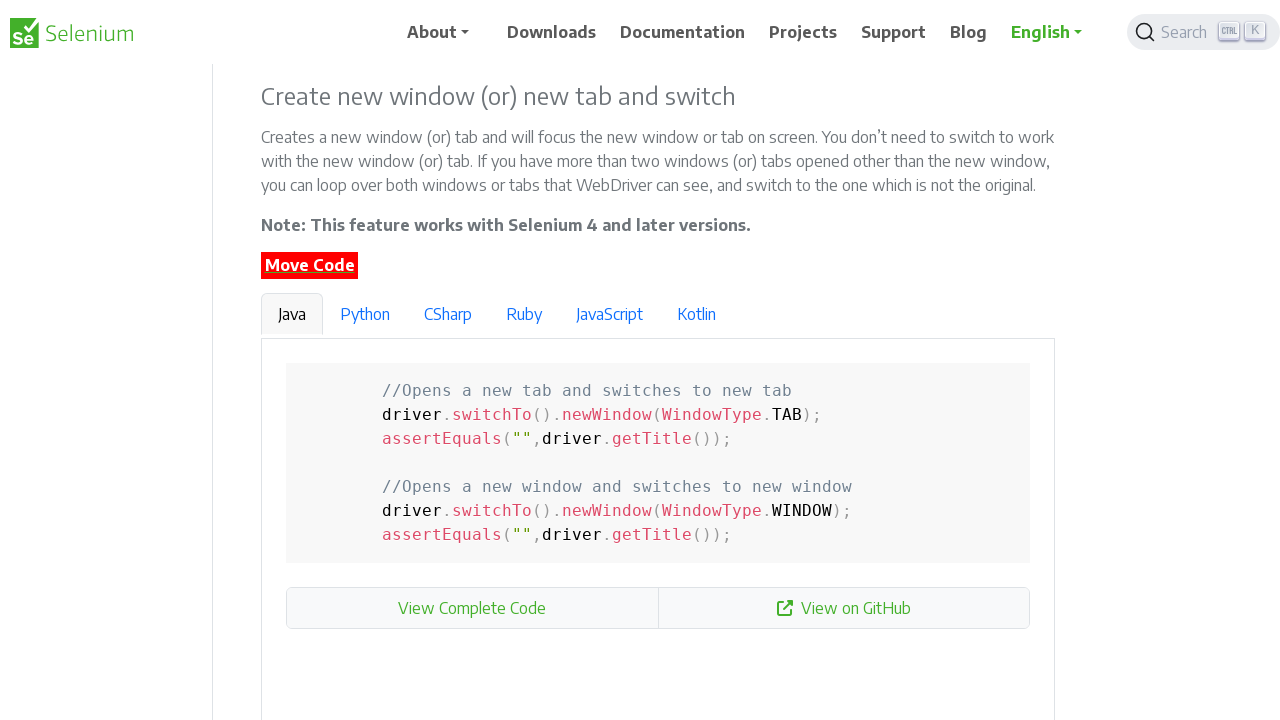